Tests product listing page by scrolling through products, loading more items, and interacting with the upload button

Starting URL: https://precos-de-produtos.netlify.app/

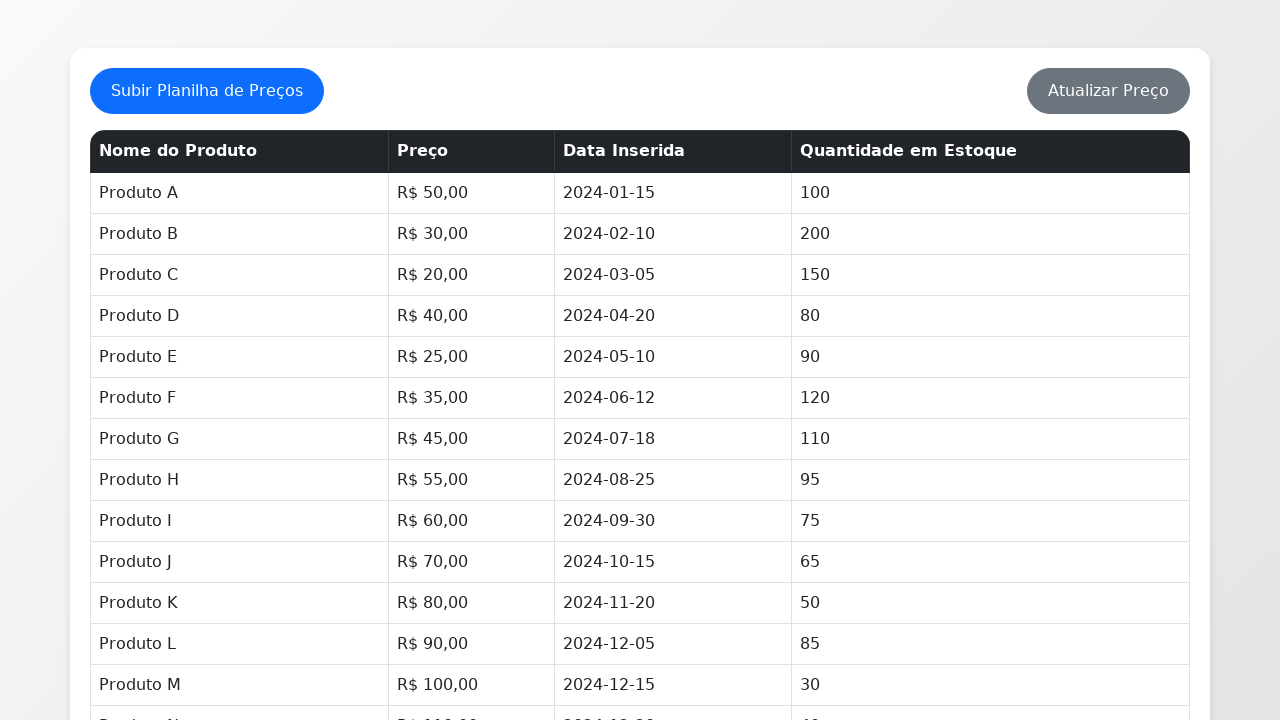

Scrolled to bottom of page to load products
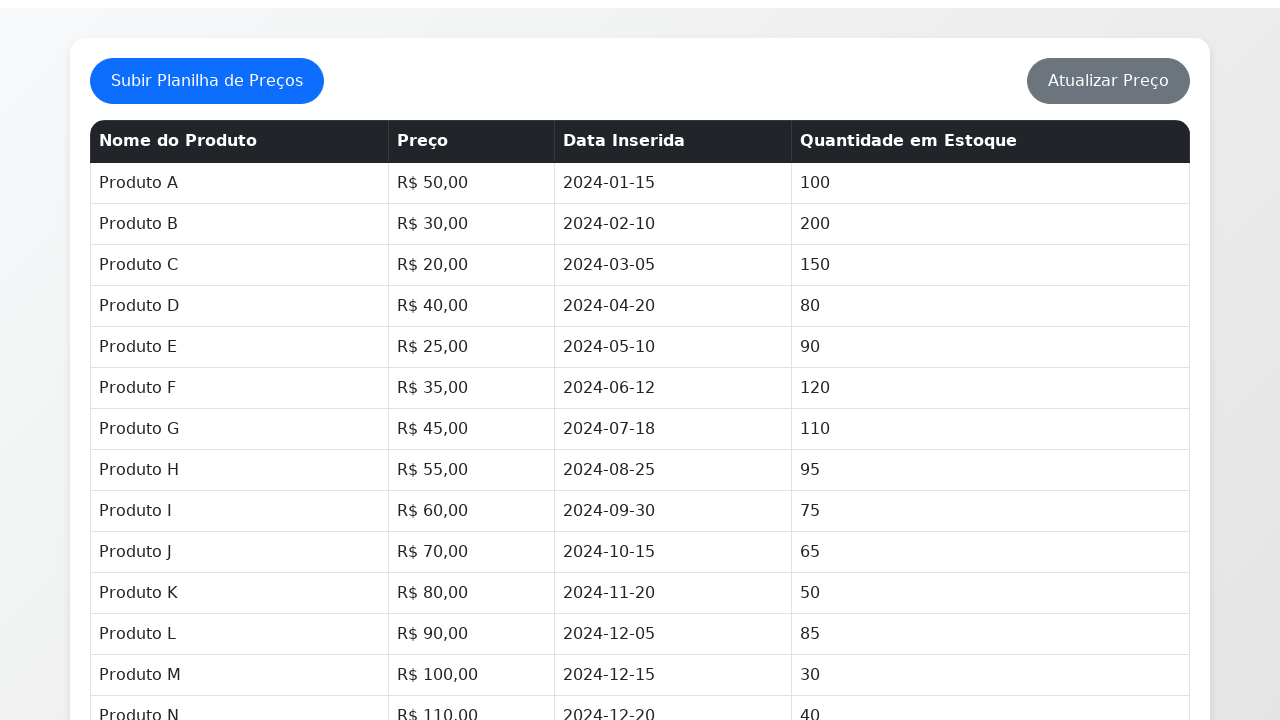

Clicked 'load more' button to view remaining products at (640, 629) on button#loadMoreButton
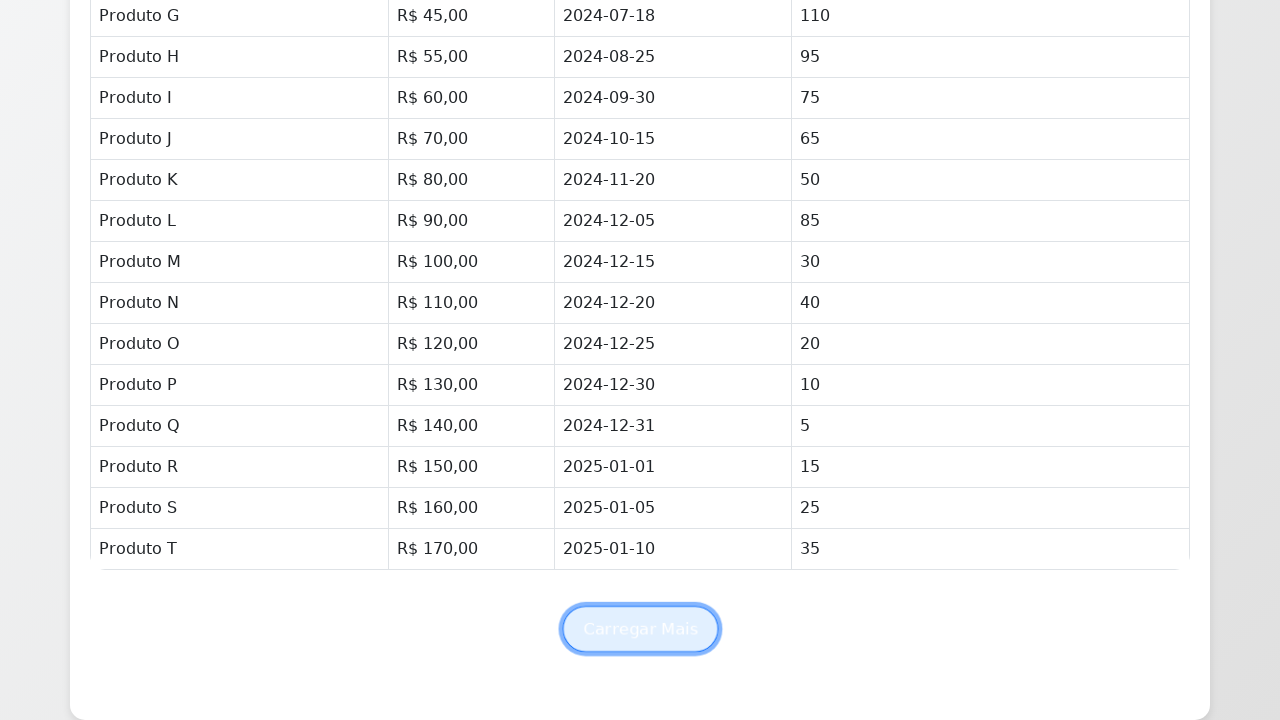

Waited 2 seconds for more products to load
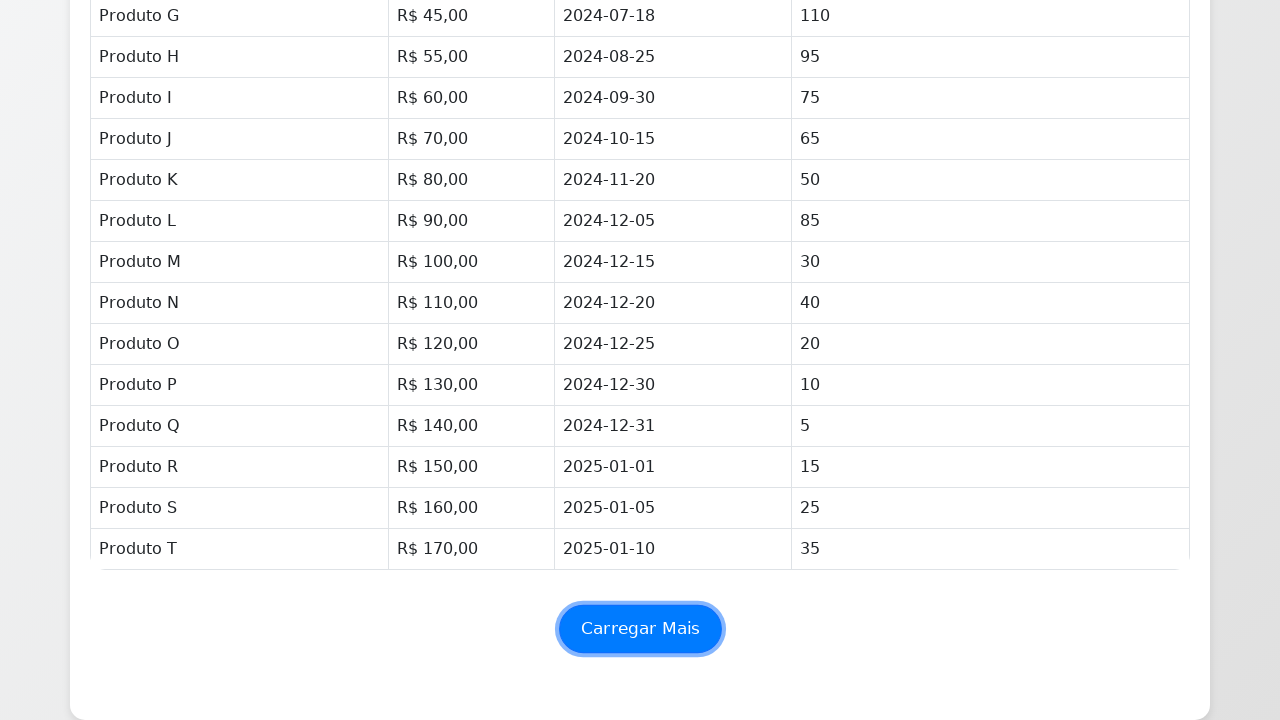

Scrolled to bottom of page again
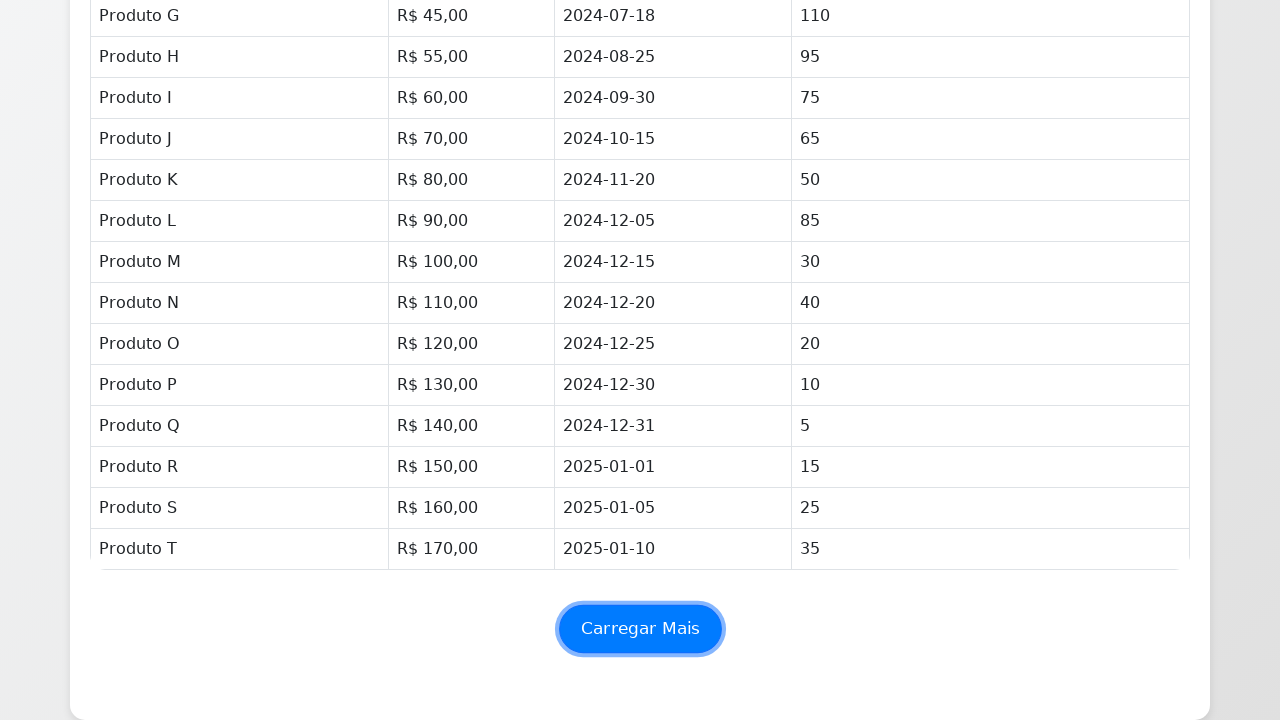

Scrolled back to top of page
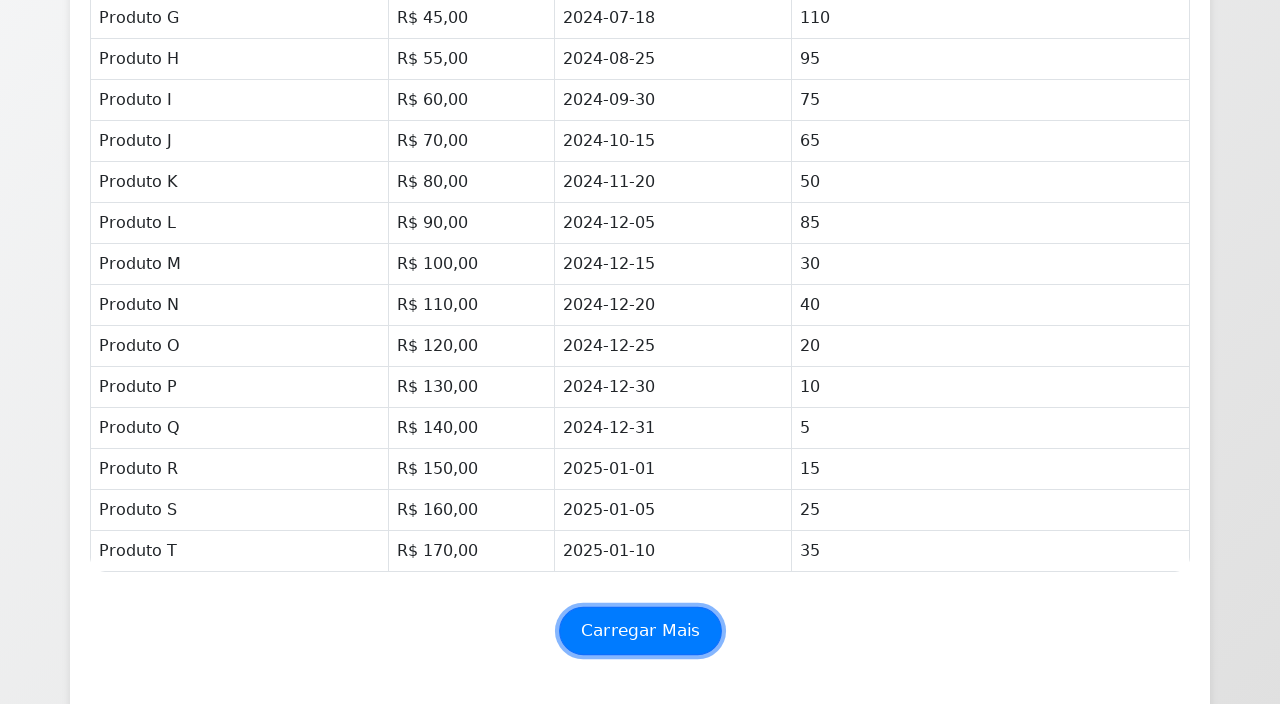

Clicked upload spreadsheet button at (207, 91) on button.btn.btn-primary.btn-custom
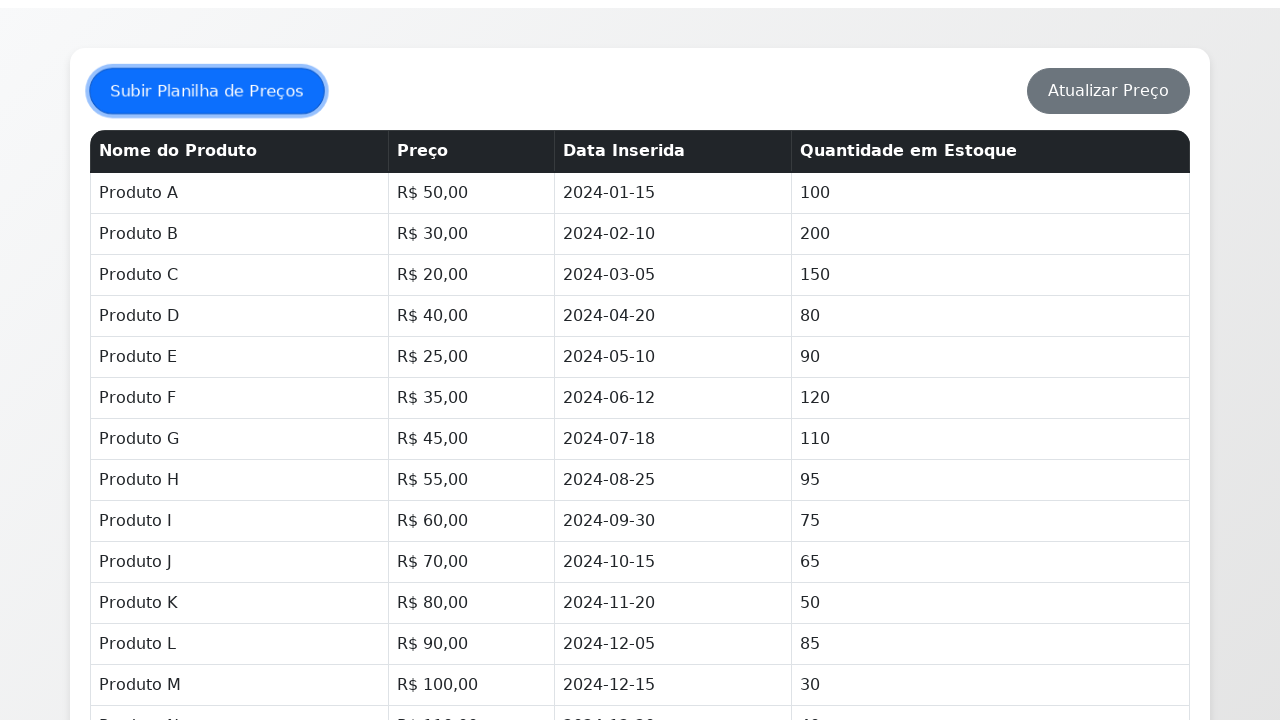

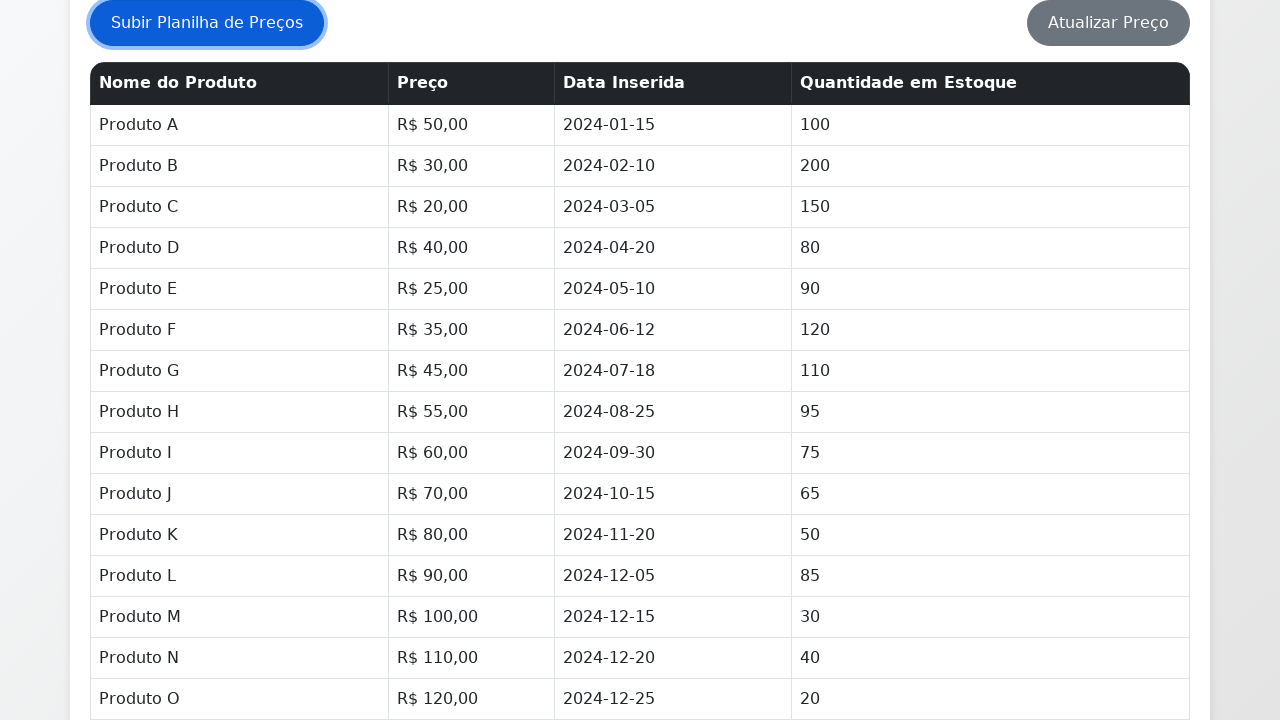